Tests favorite language selection by navigating to checkbox page and selecting a language option

Starting URL: https://www.leafground.com/

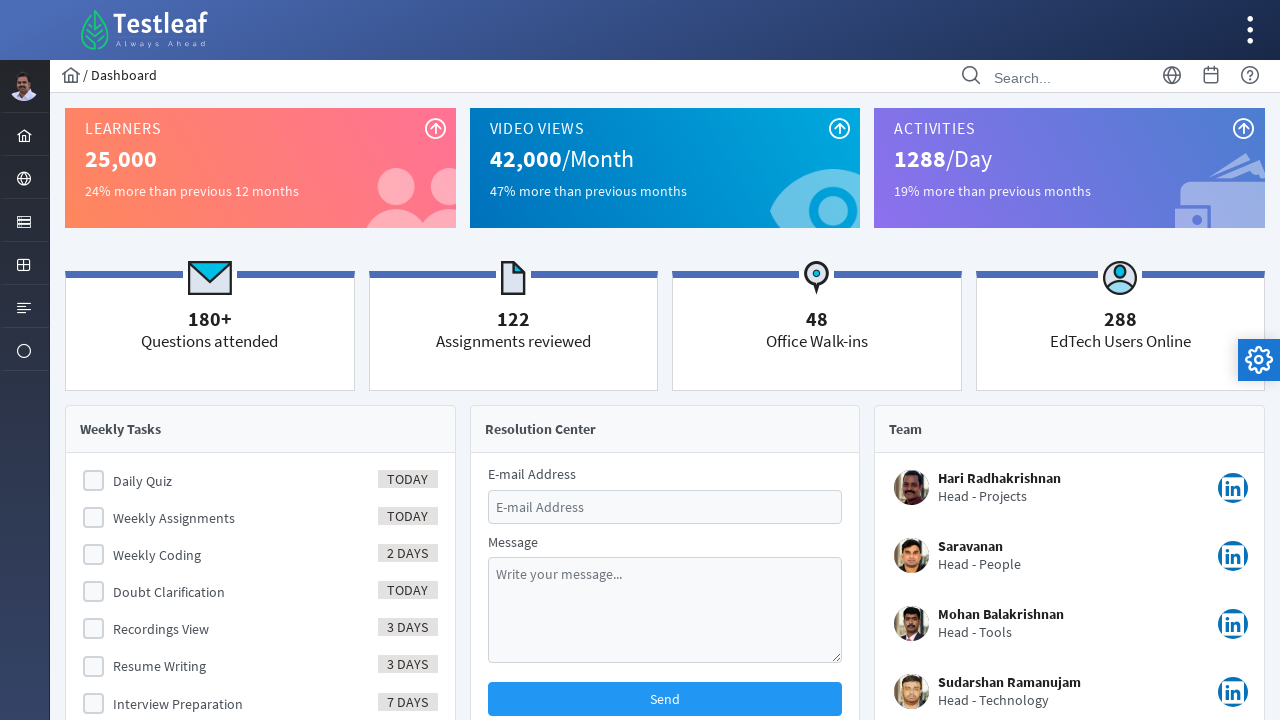

Clicked menu form element to expand navigation at (24, 220) on #menuform\:j_idt40
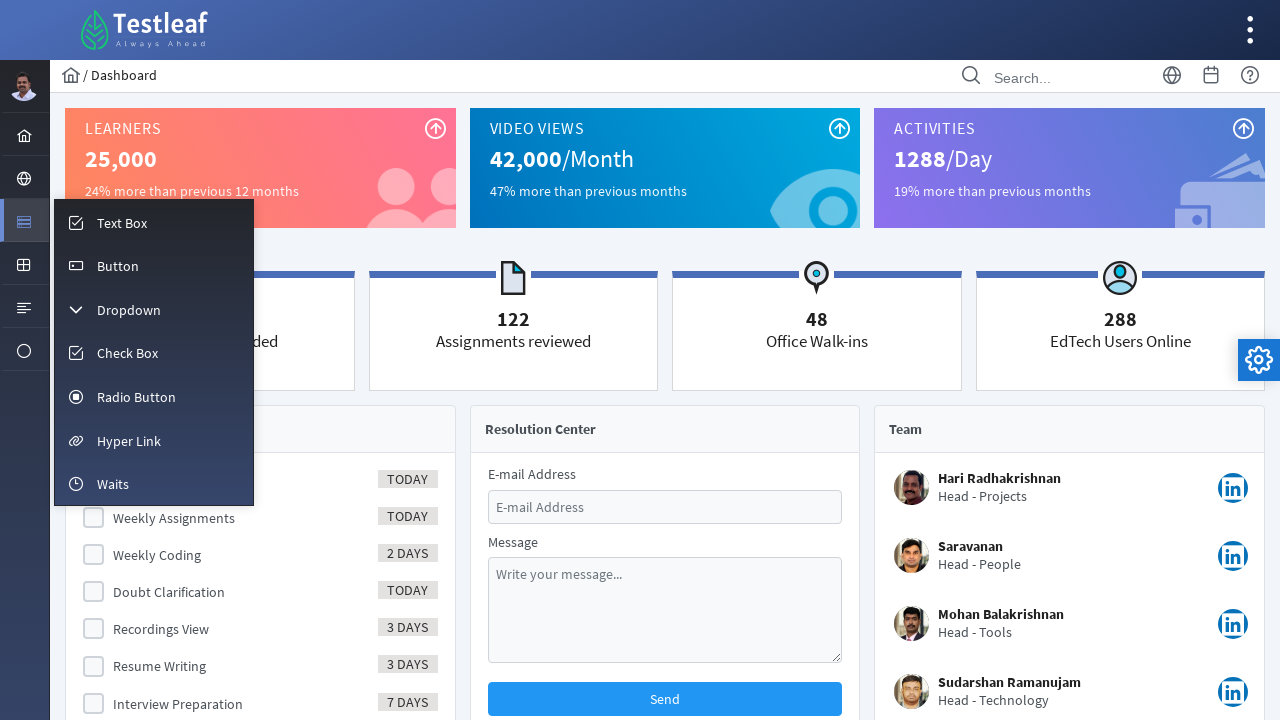

Clicked checkbox menu option to navigate to checkbox page at (154, 353) on #menuform\:m_checkbox
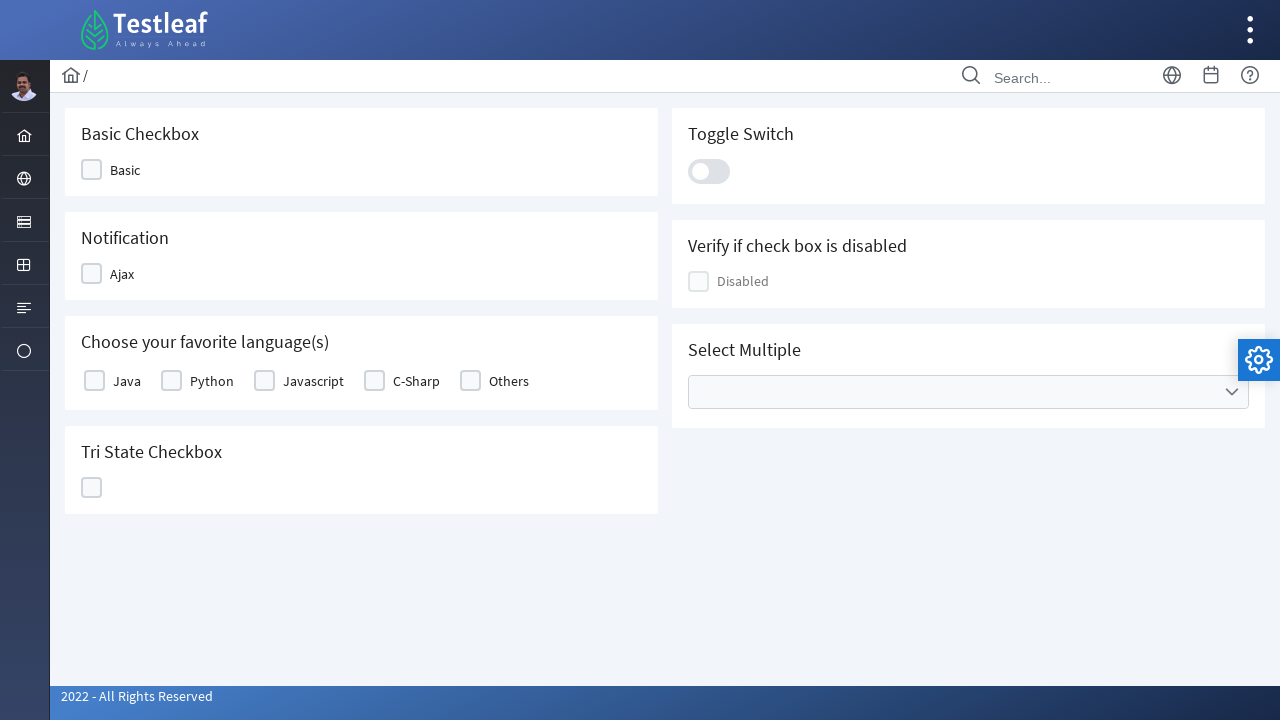

Selected first favorite language option at (127, 381) on //*[@id="j_idt87:basic"]/tbody/tr/td[1]/label
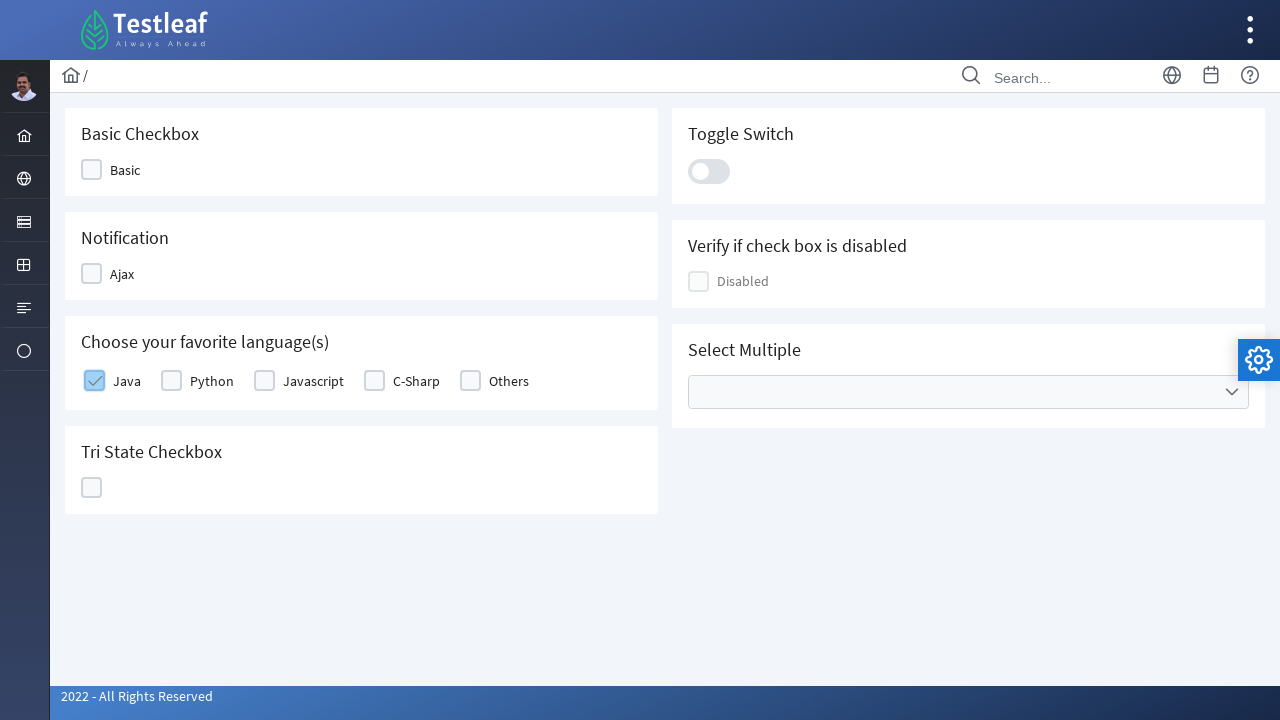

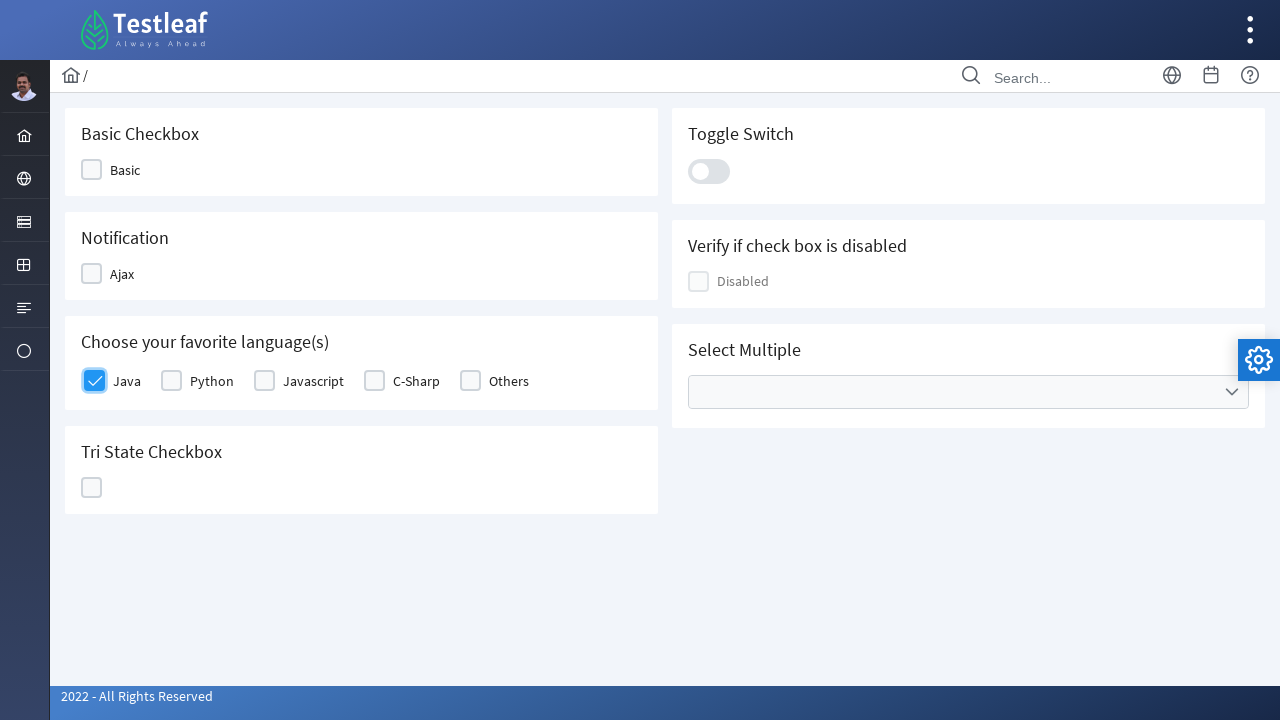